Tests multiple window handling by clicking a link that opens a new window, switching to the new window, and verifying the page titles before and after the switch.

Starting URL: https://practice.cydeo.com/windows

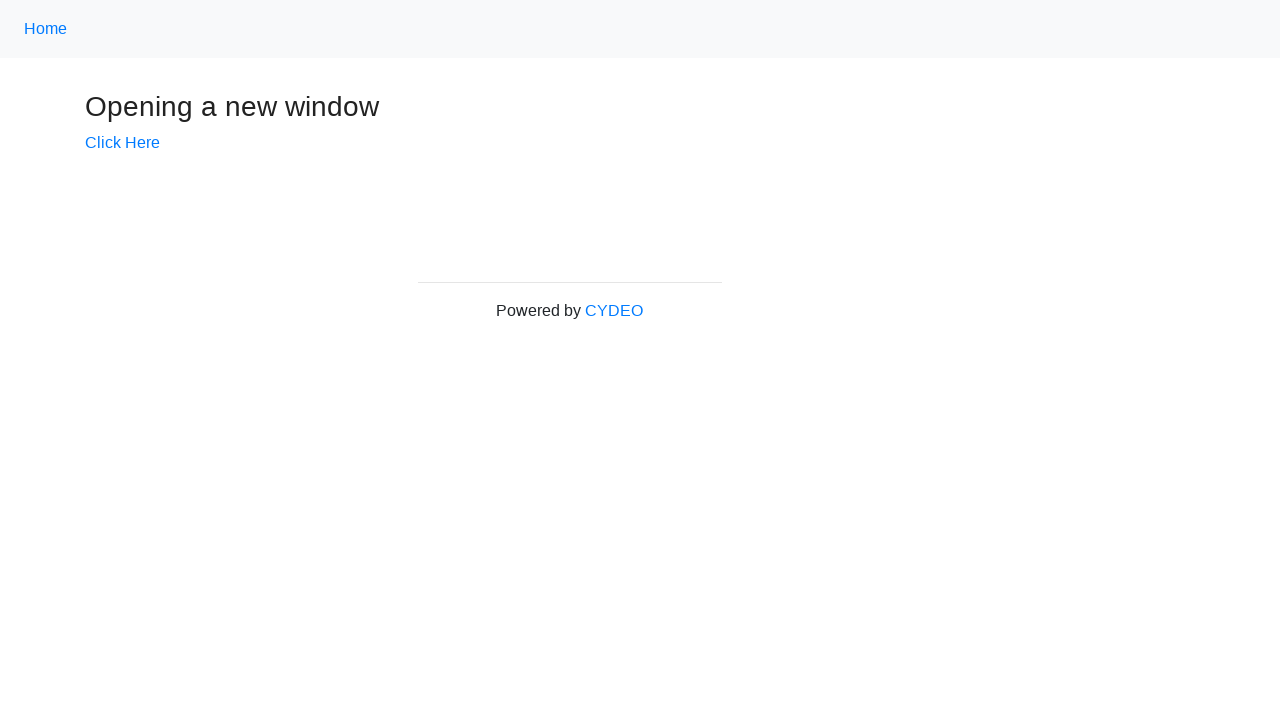

Verified initial page title is 'Windows'
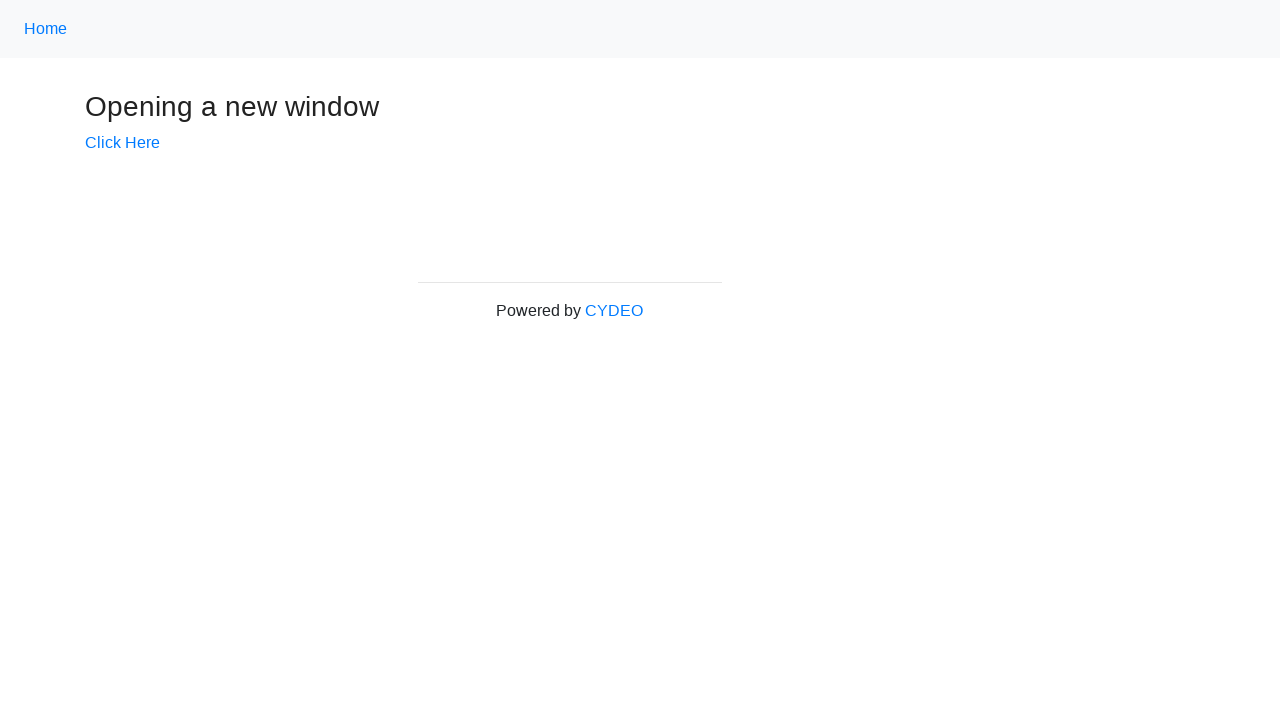

Clicked 'Click Here' link to open new window at (122, 143) on text=Click Here
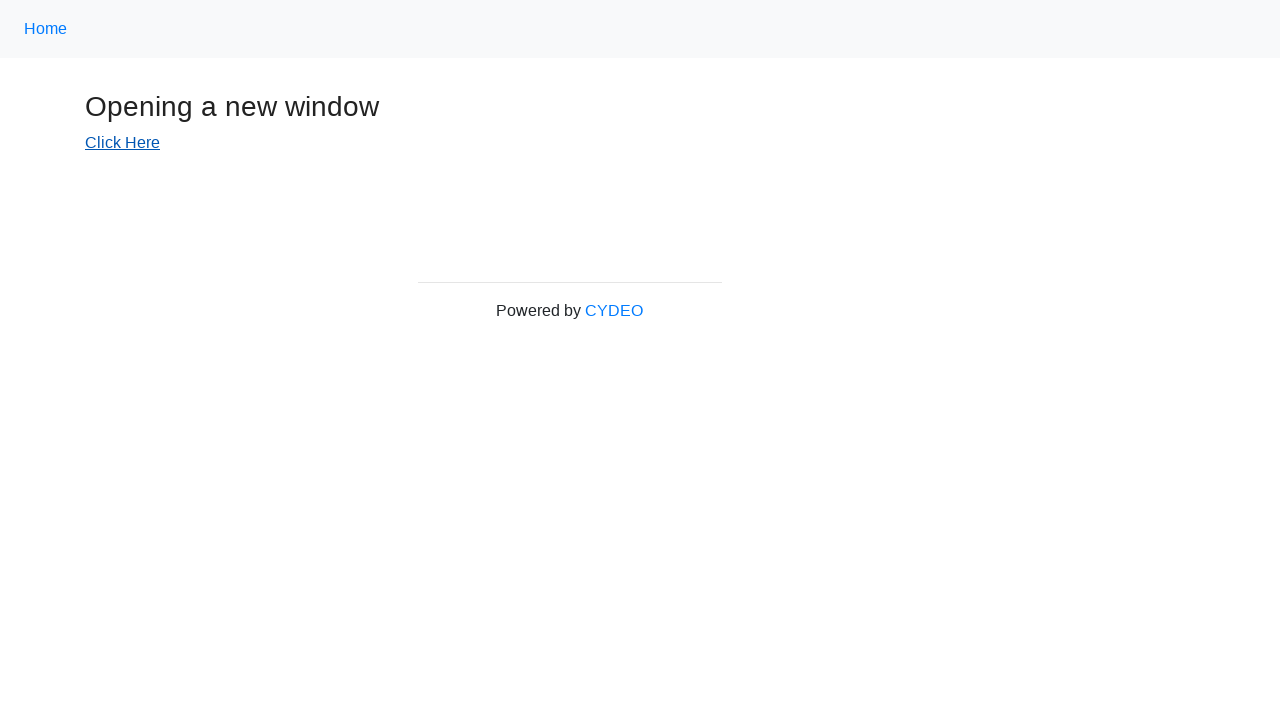

New window opened and captured at (122, 143) on text=Click Here
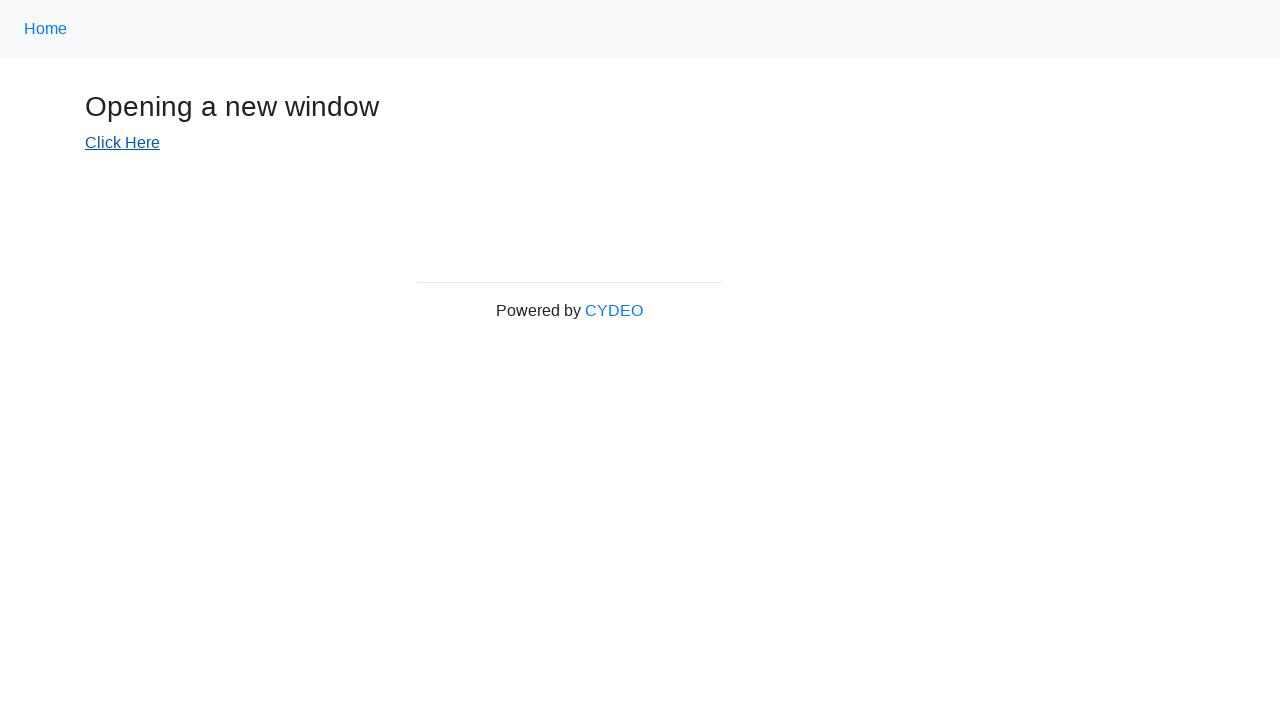

Retrieved new page object from opened window
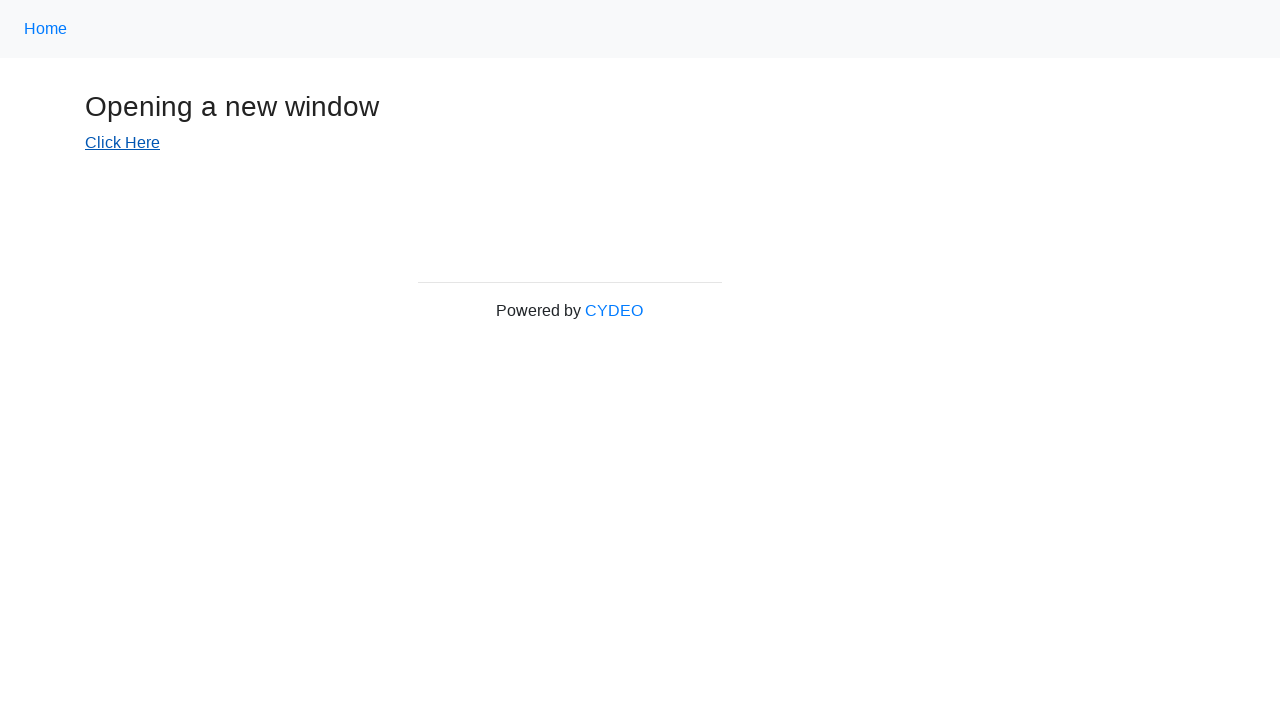

New page fully loaded
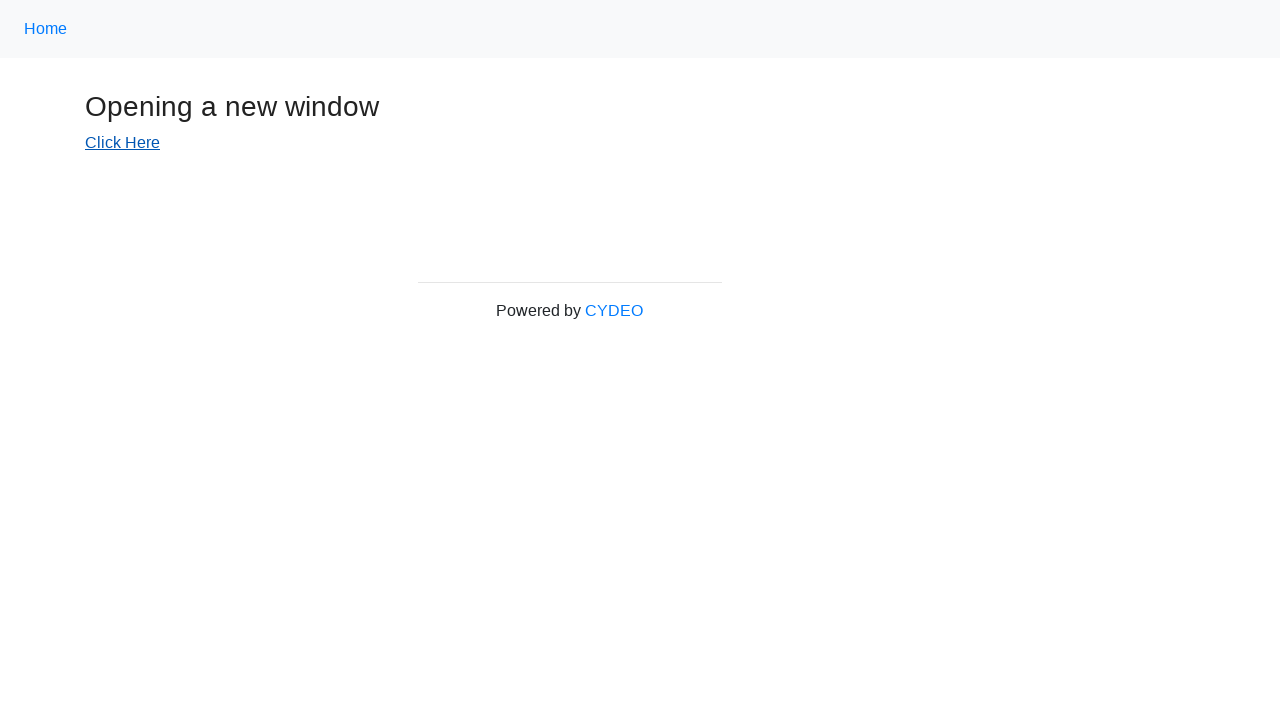

Verified new window title is 'New Window'
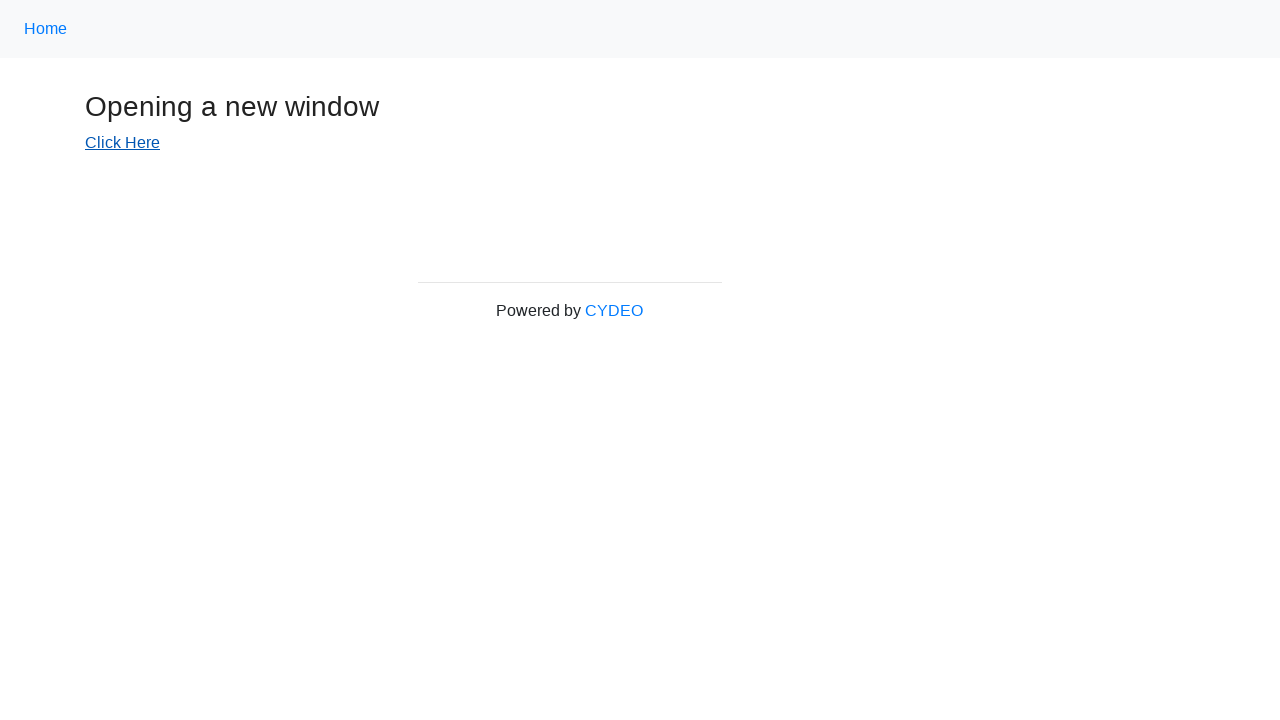

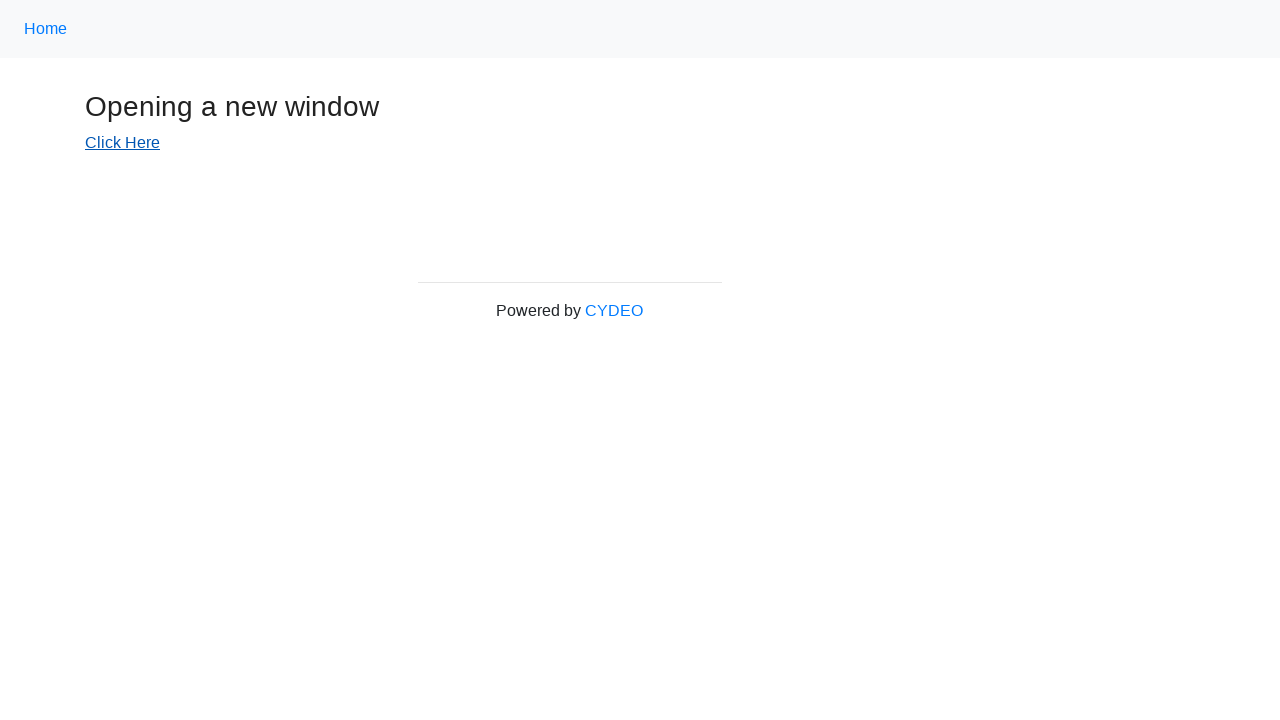